Tests drag and drop functionality on jQuery UI demo page by dragging an element vertically by 100 pixels

Starting URL: https://jqueryui.com/draggable/

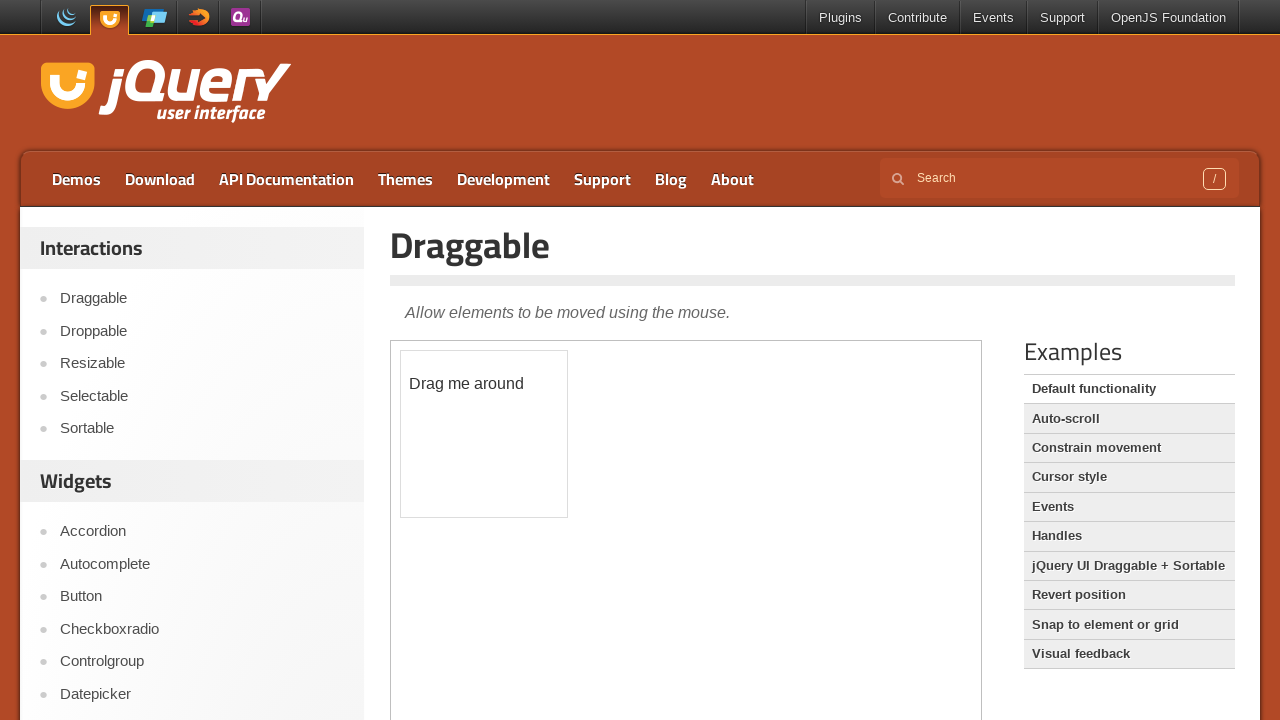

Located the iframe containing the draggable element
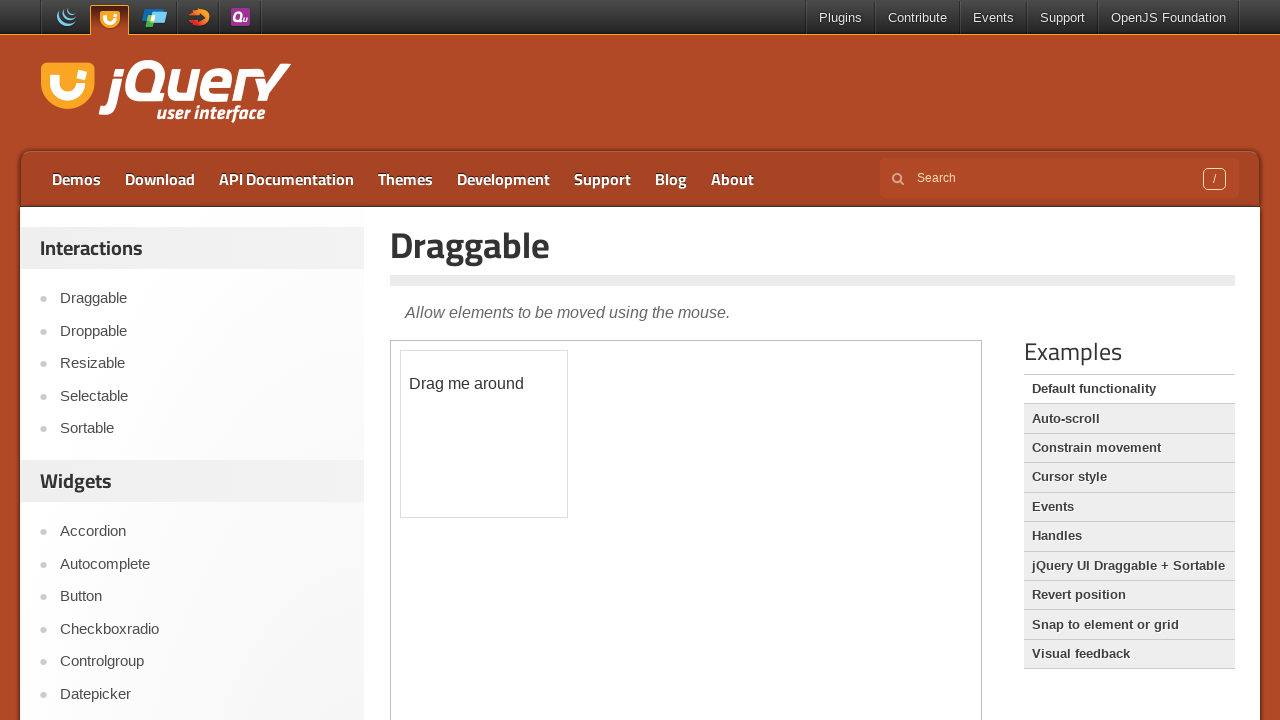

Located the draggable element with id 'draggable'
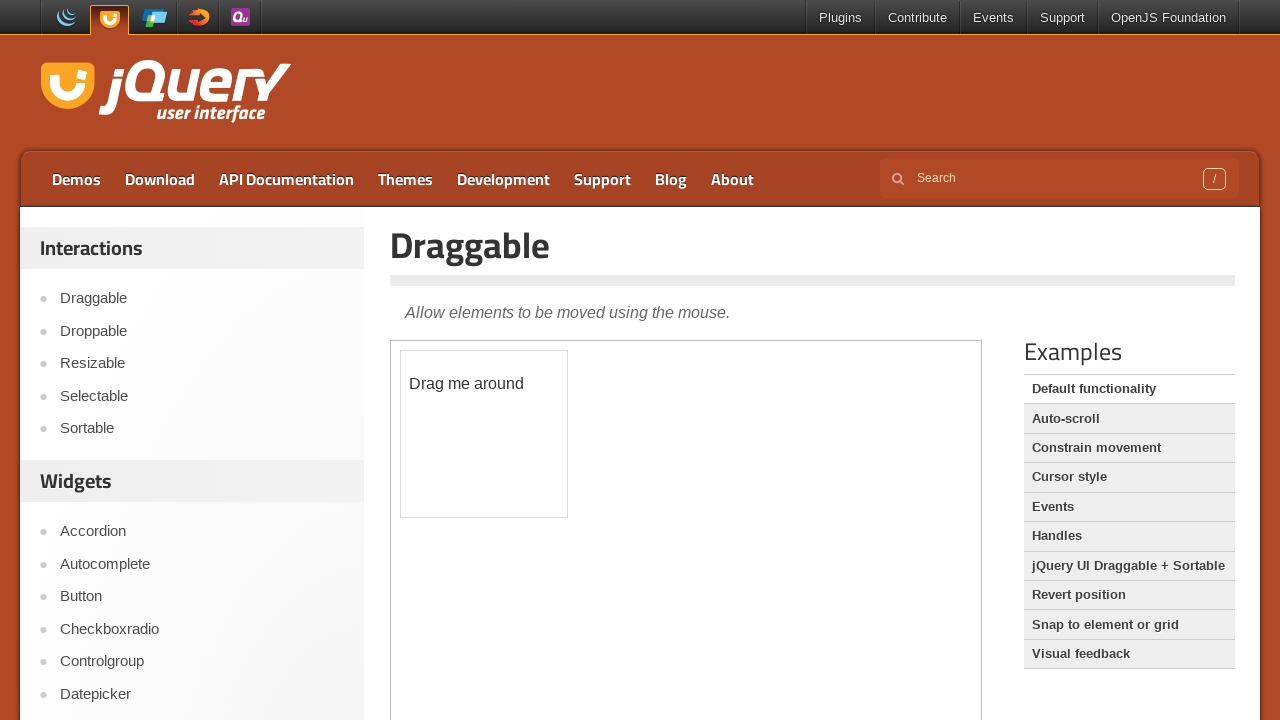

Dragged the element vertically down by 100 pixels at (401, 451)
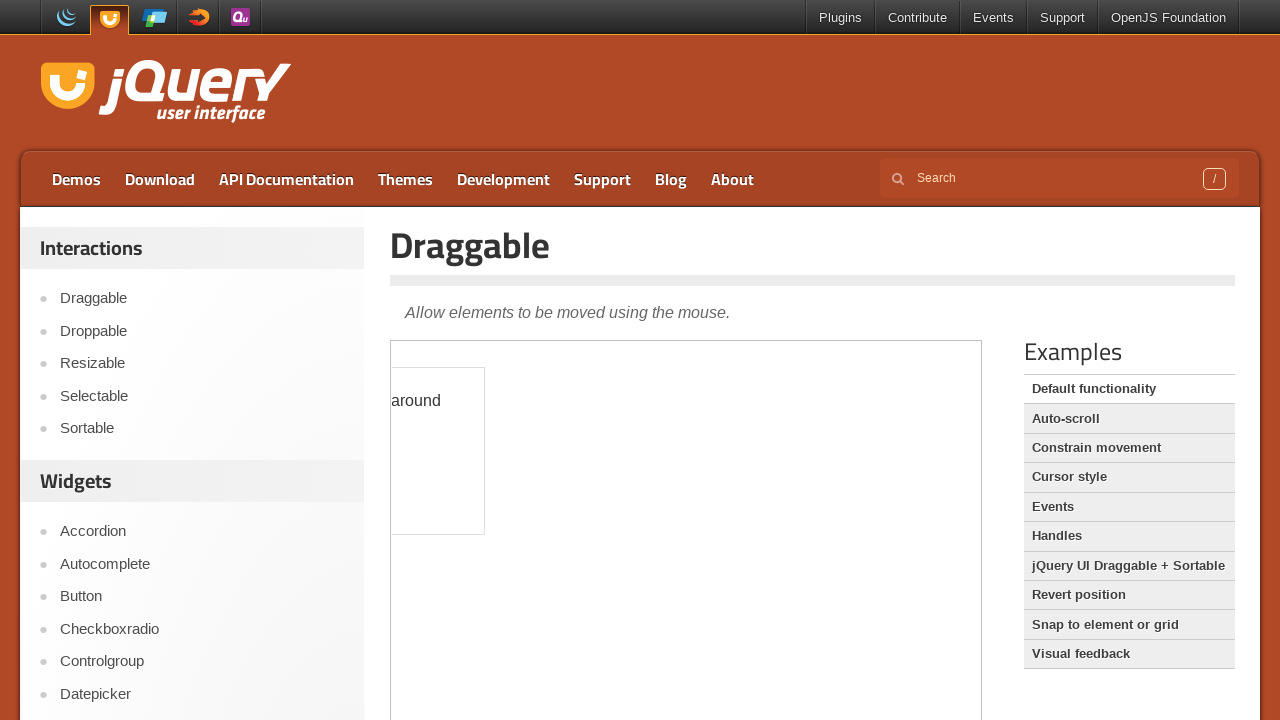

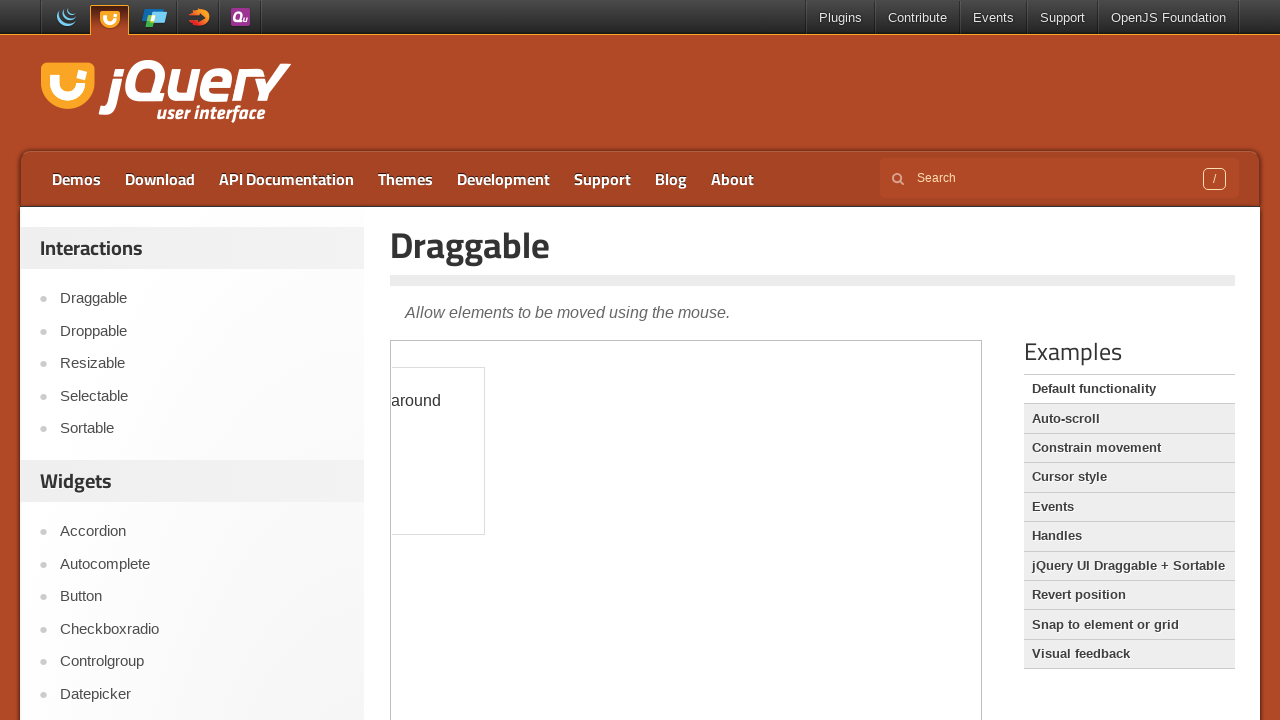